Reads two numbers from the page, sums them, selects the sum from a dropdown list, and submits

Starting URL: http://suninjuly.github.io/selects1.html

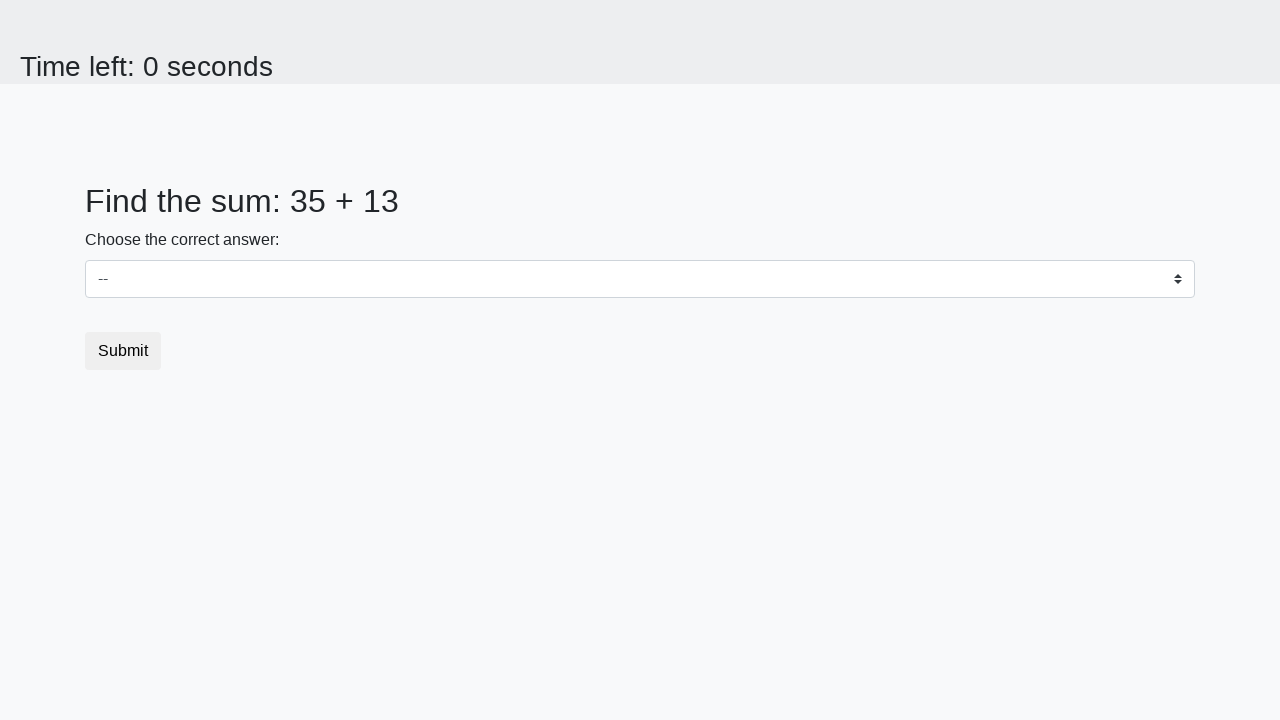

Navigated to selects1.html page
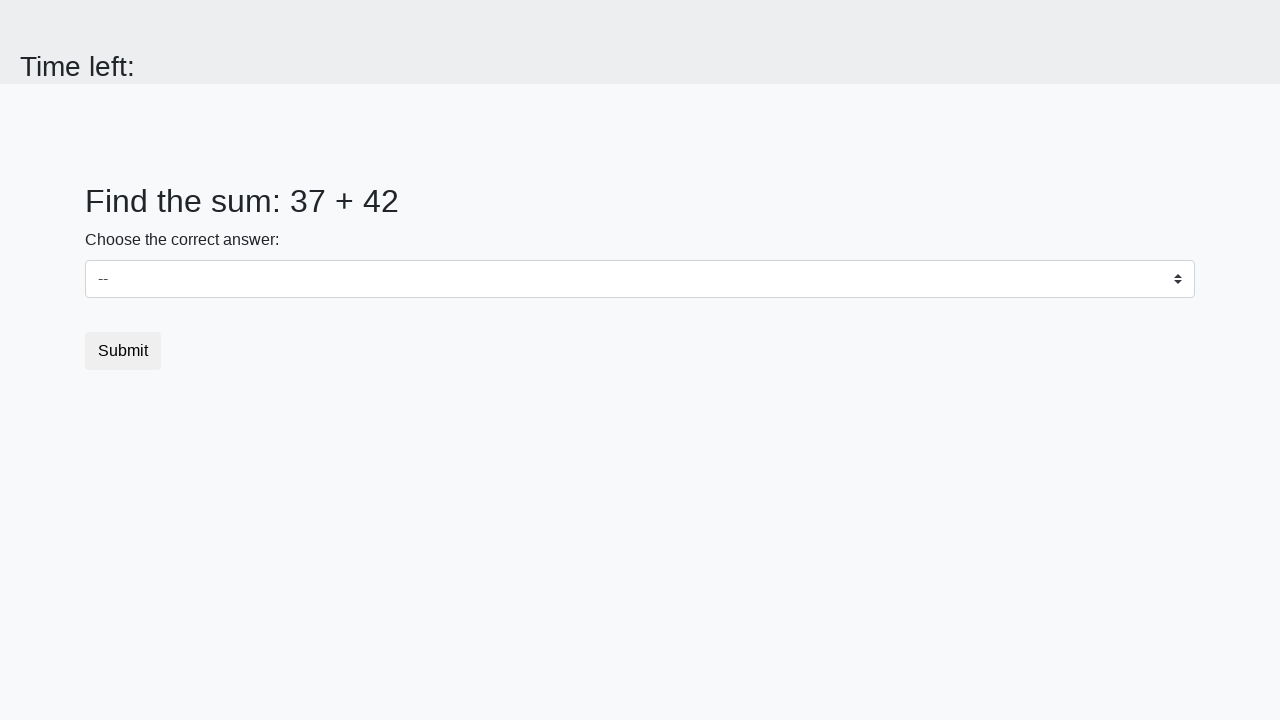

Read first number from page: 37
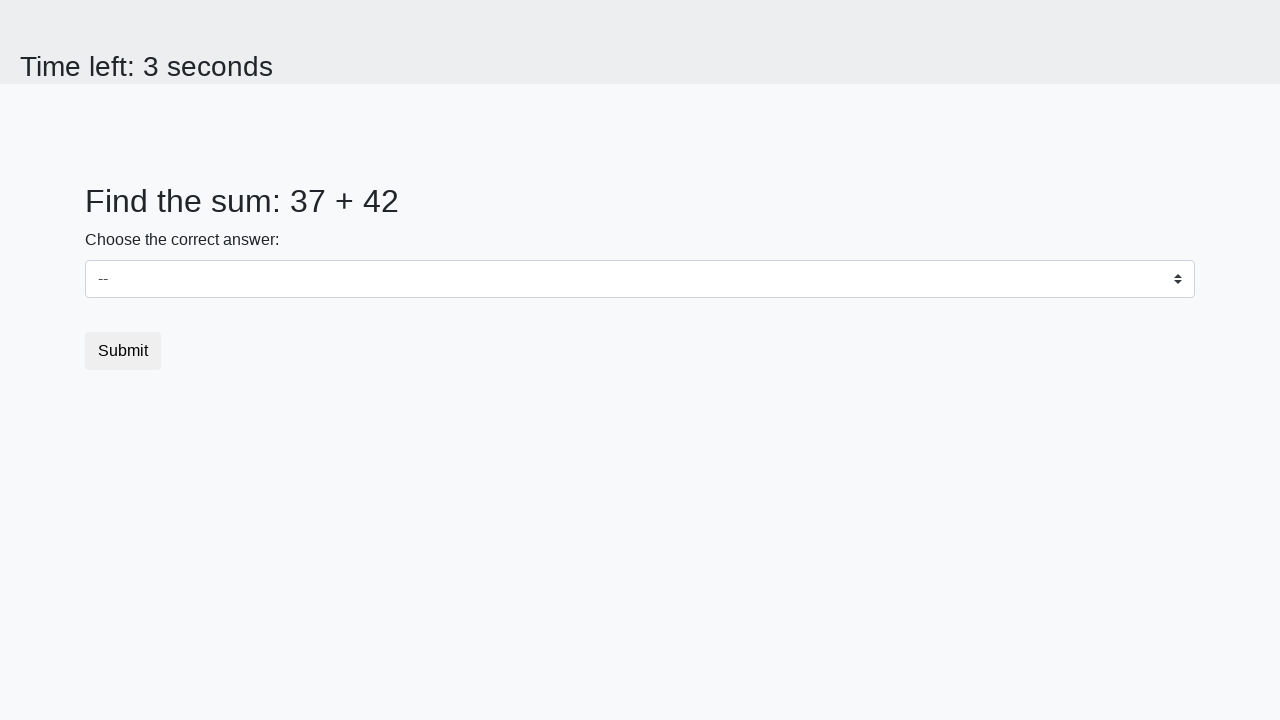

Read second number from page: 42
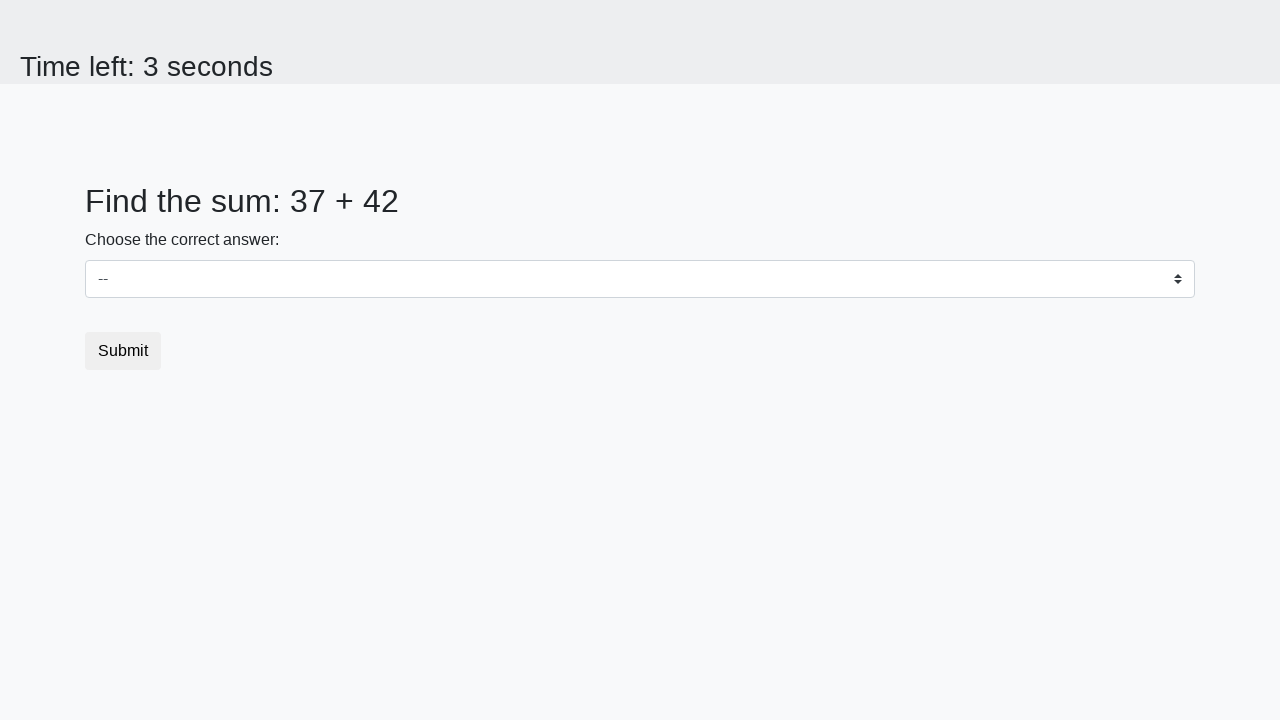

Calculated sum of numbers: 79
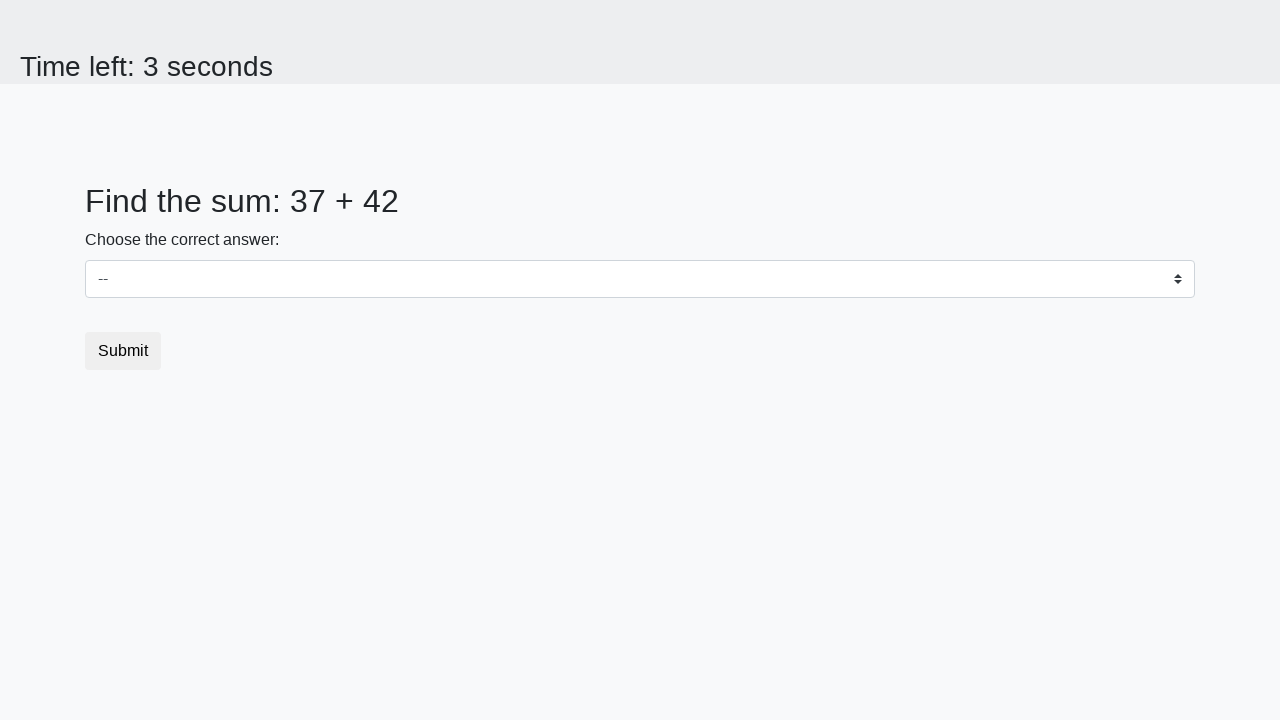

Selected sum value '79' from dropdown on #dropdown
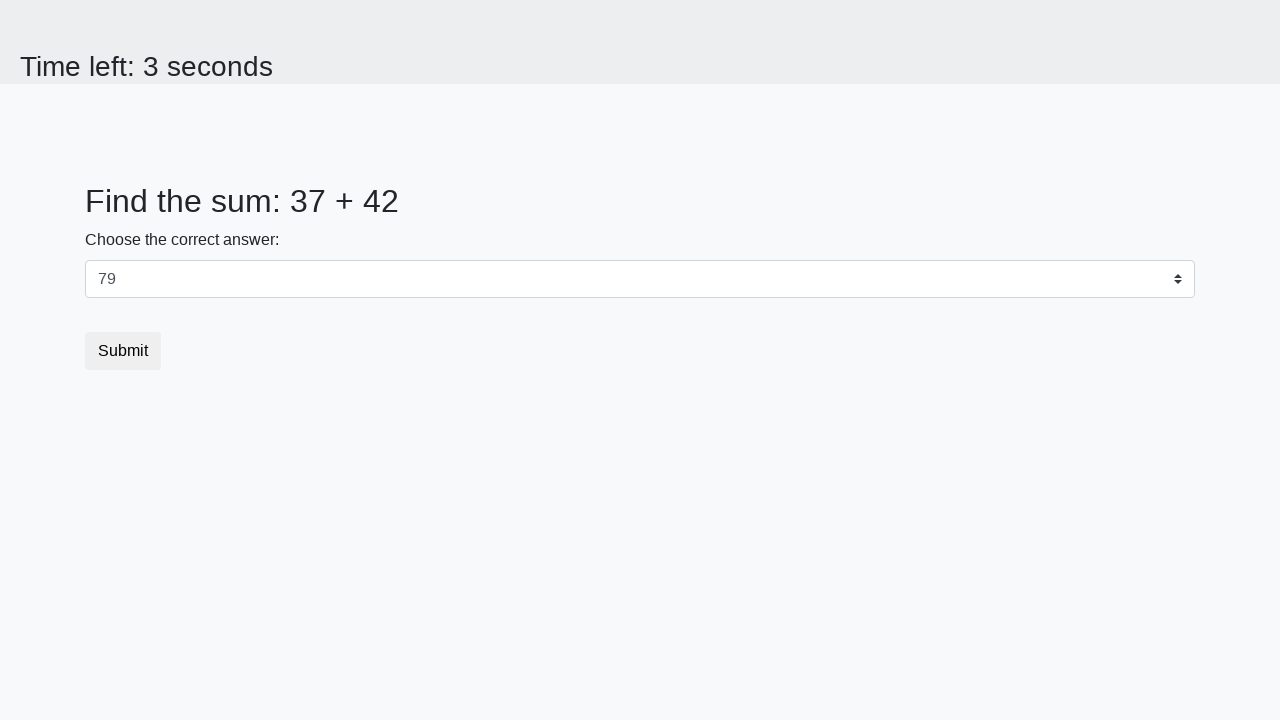

Clicked submit button at (123, 351) on .btn
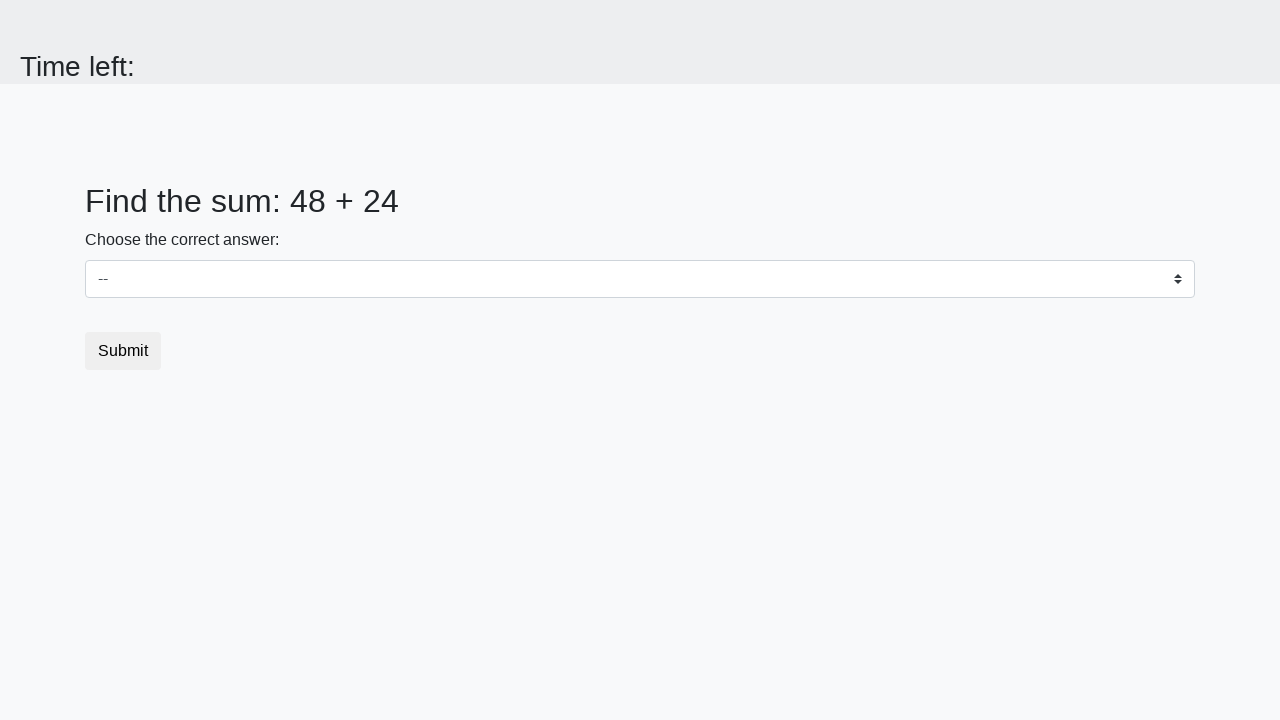

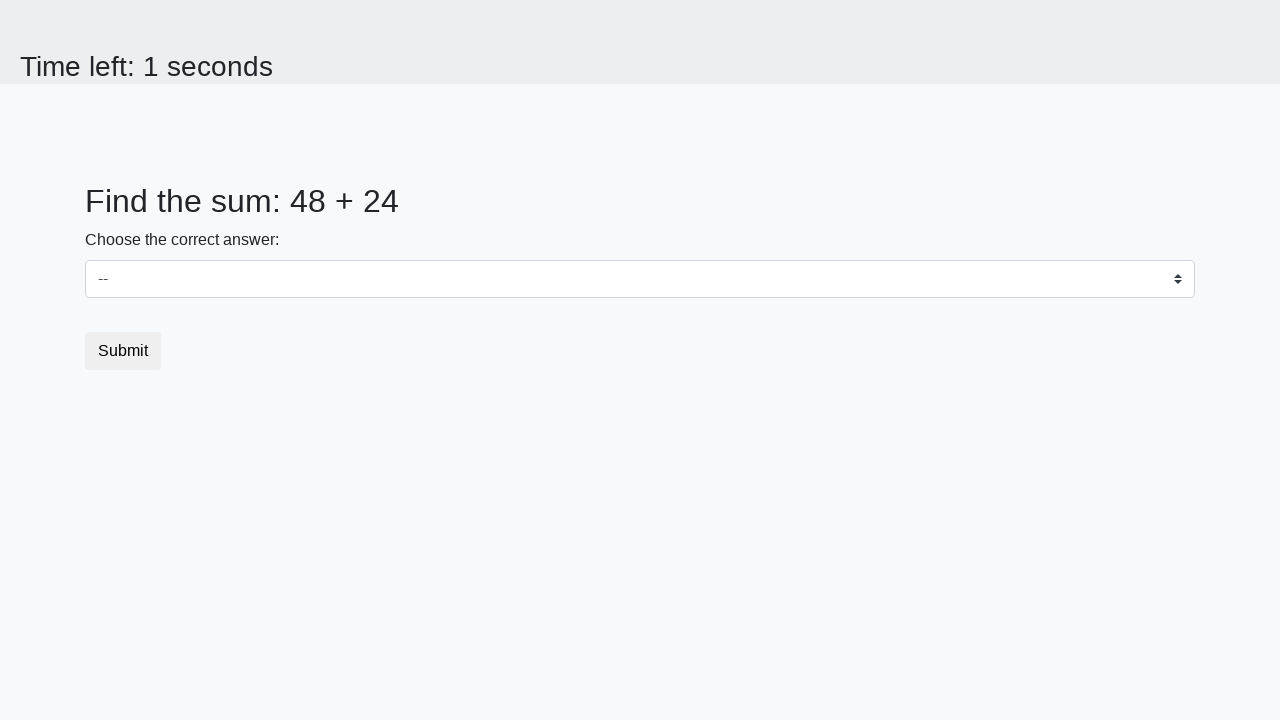